Tests GitHub's advanced search form by filling in search term, repository owner, date filter, and language selector, then submitting the form and waiting for results to load.

Starting URL: https://github.com/search/advanced

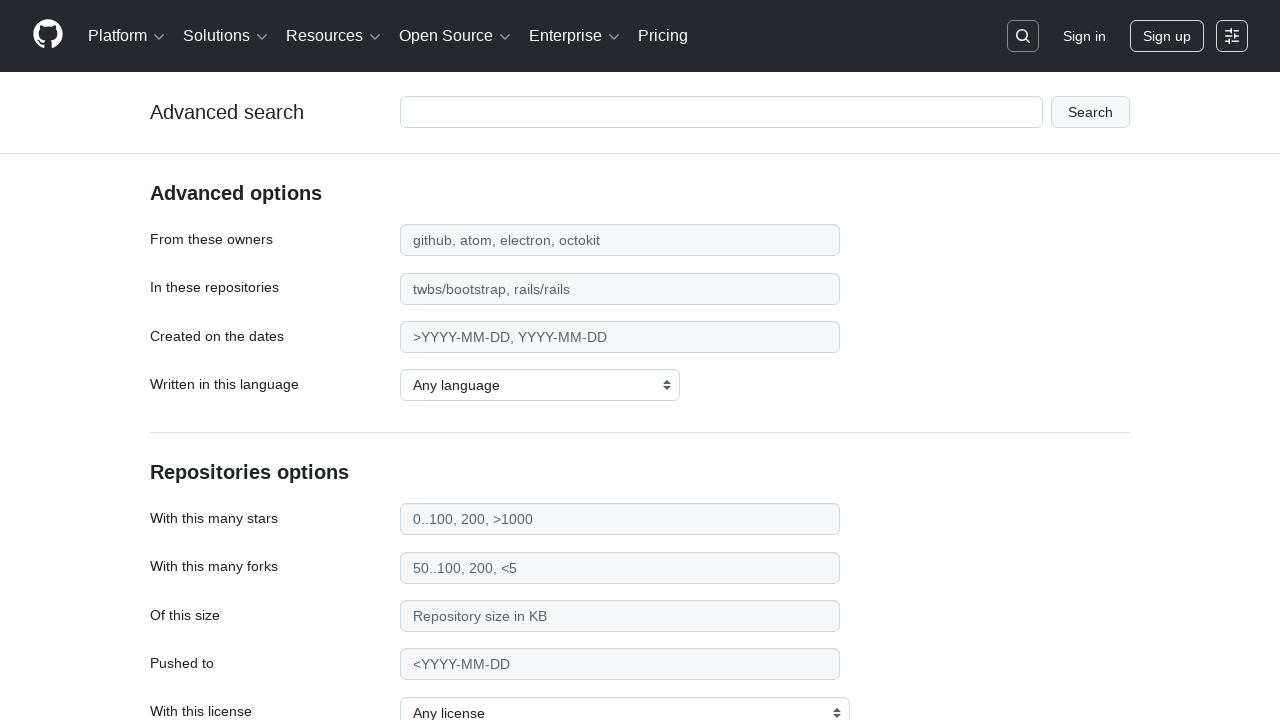

Filled search term field with 'web-scraping' on #adv_code_search input.js-advanced-search-input
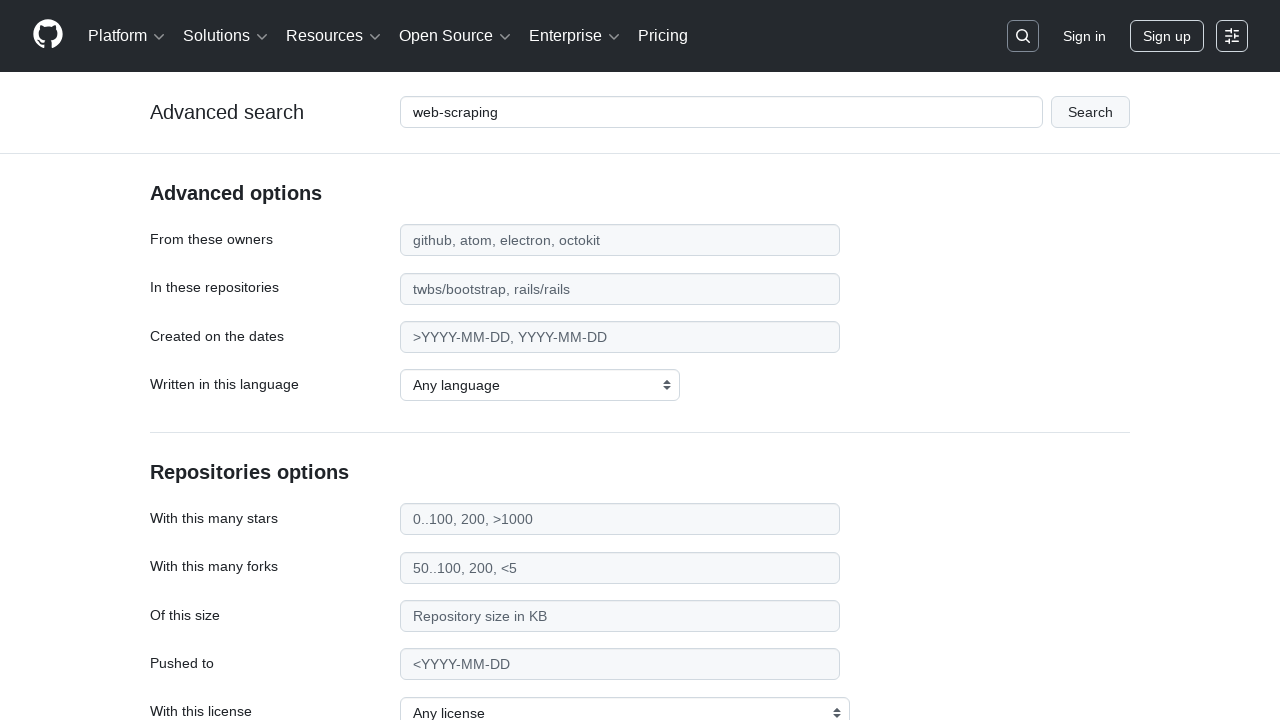

Filled repository owner field with 'microsoft' on #search_from
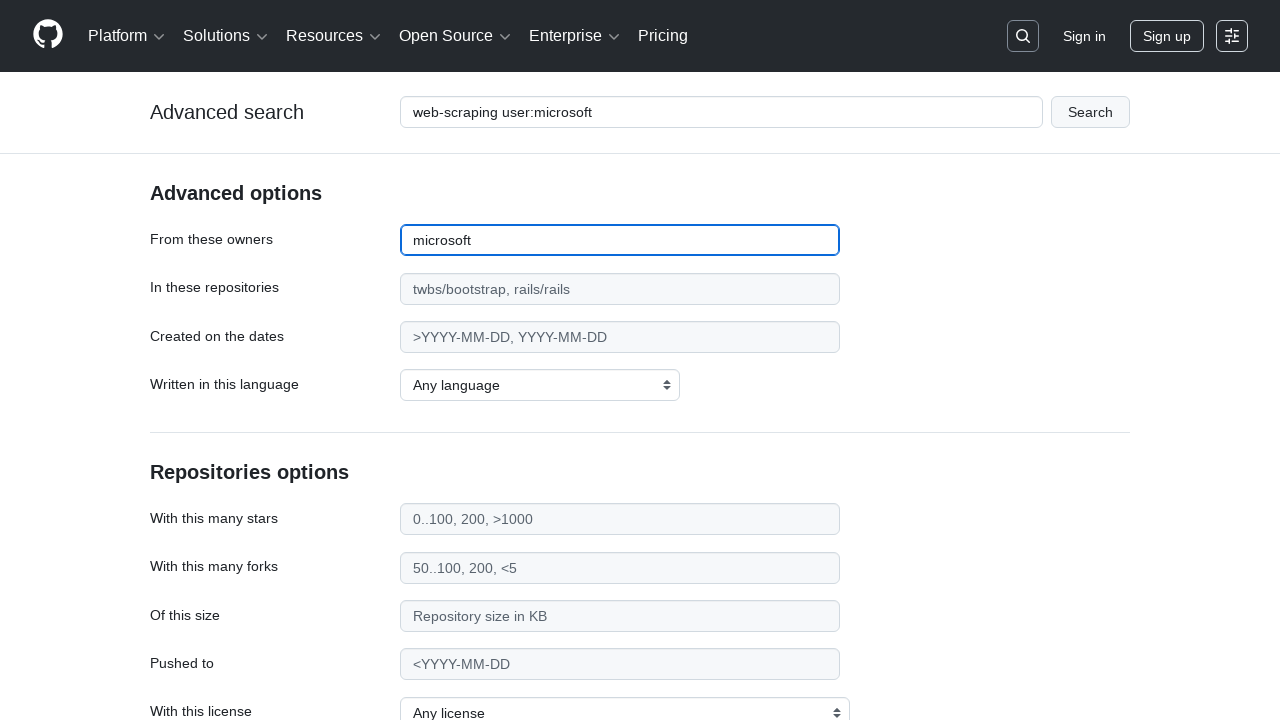

Filled date filter with '>2020' on #search_date
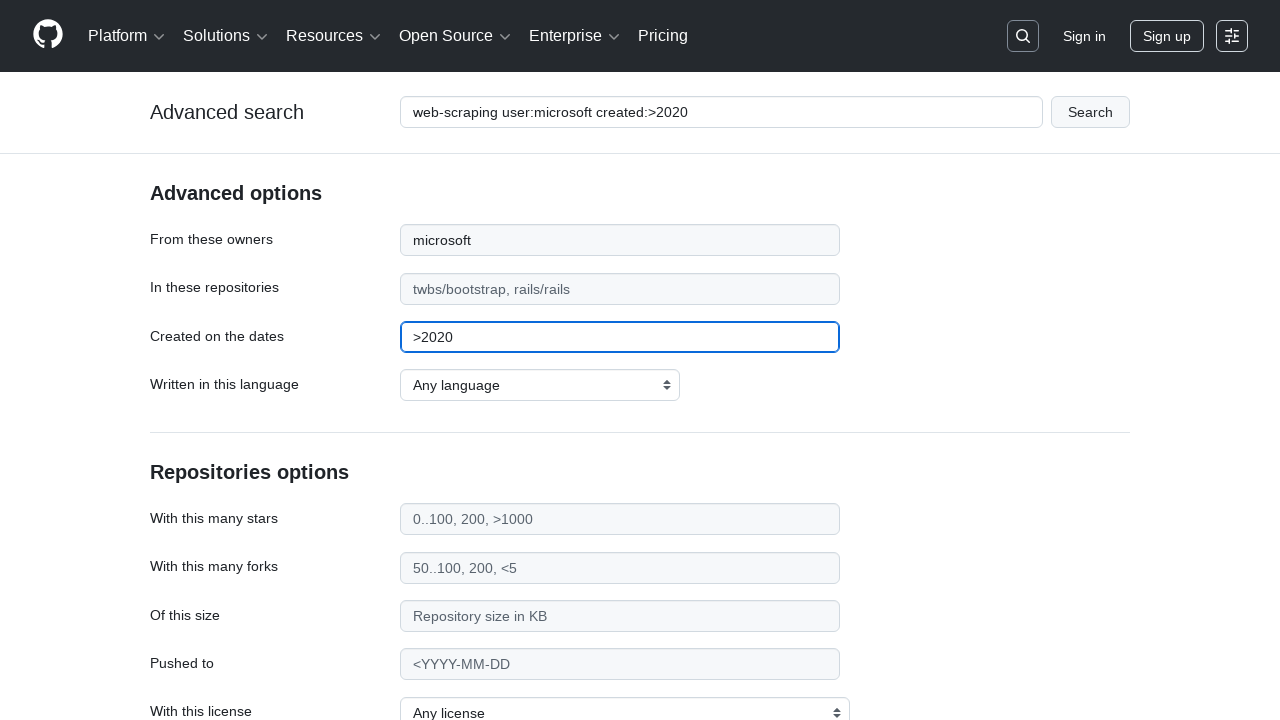

Selected JavaScript as the language filter on select#search_language
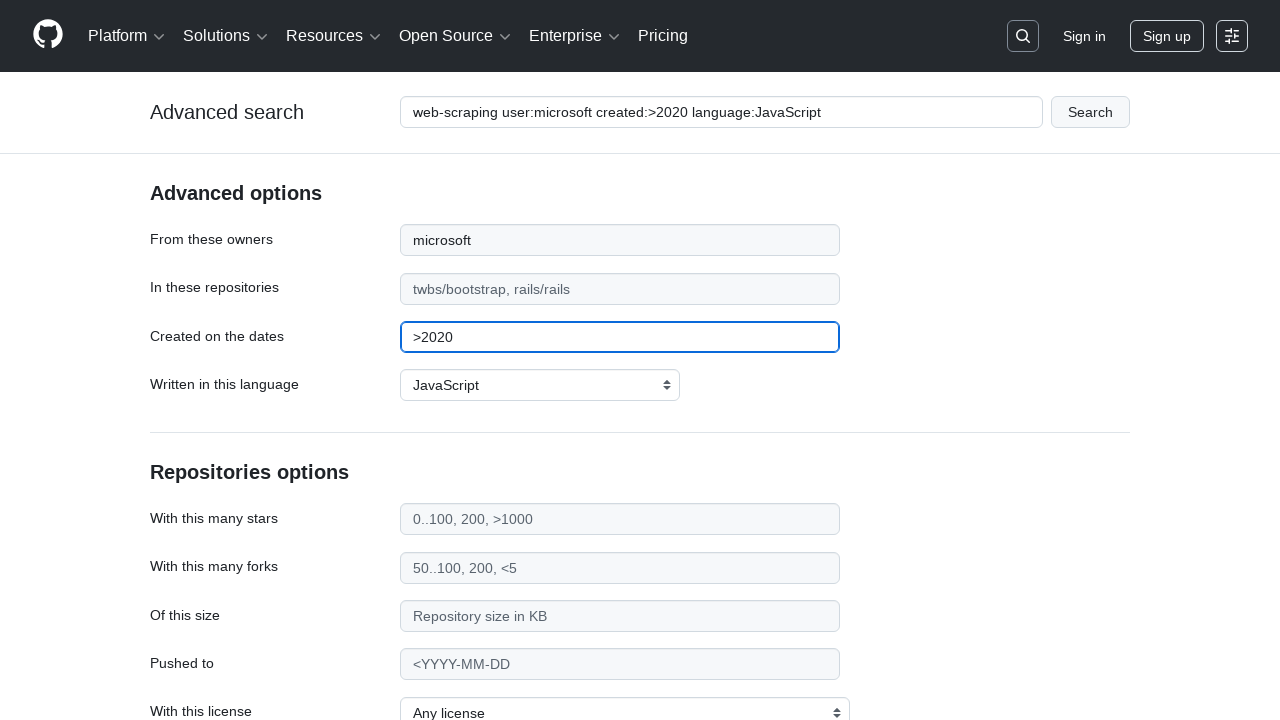

Clicked submit button to search GitHub at (1090, 112) on #adv_code_search button[type="submit"]
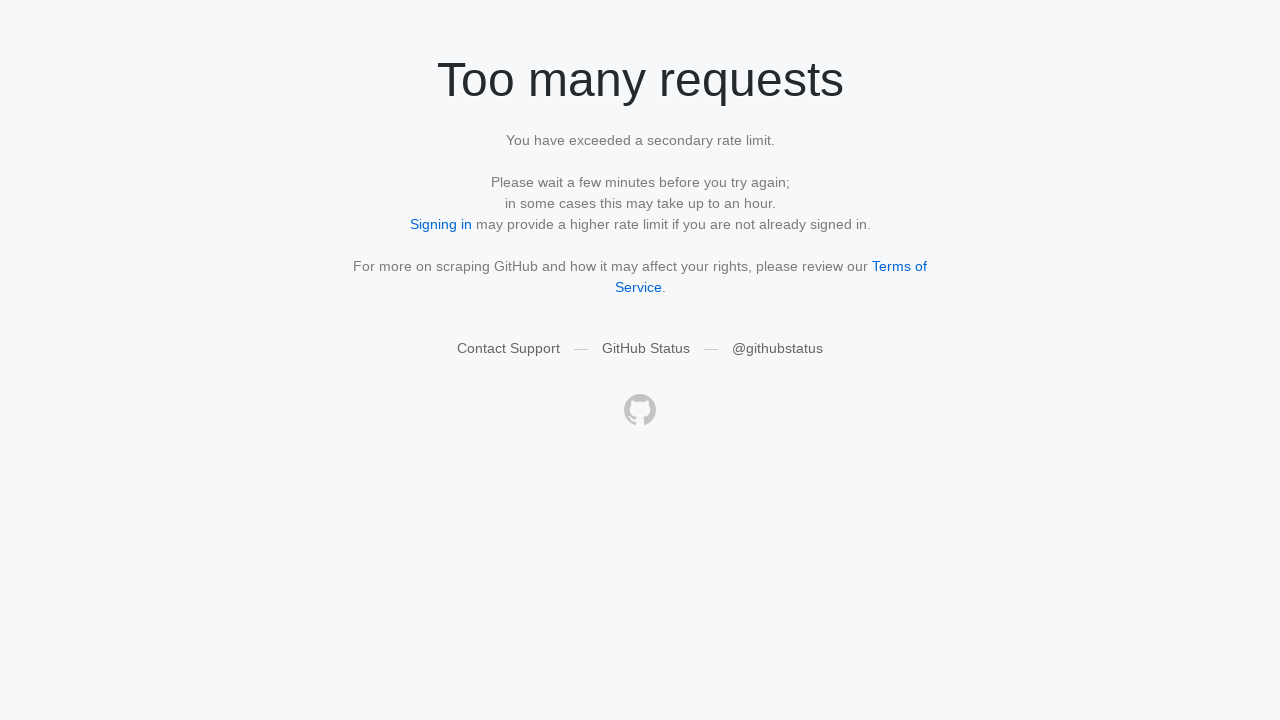

Waited for search results to load (networkidle)
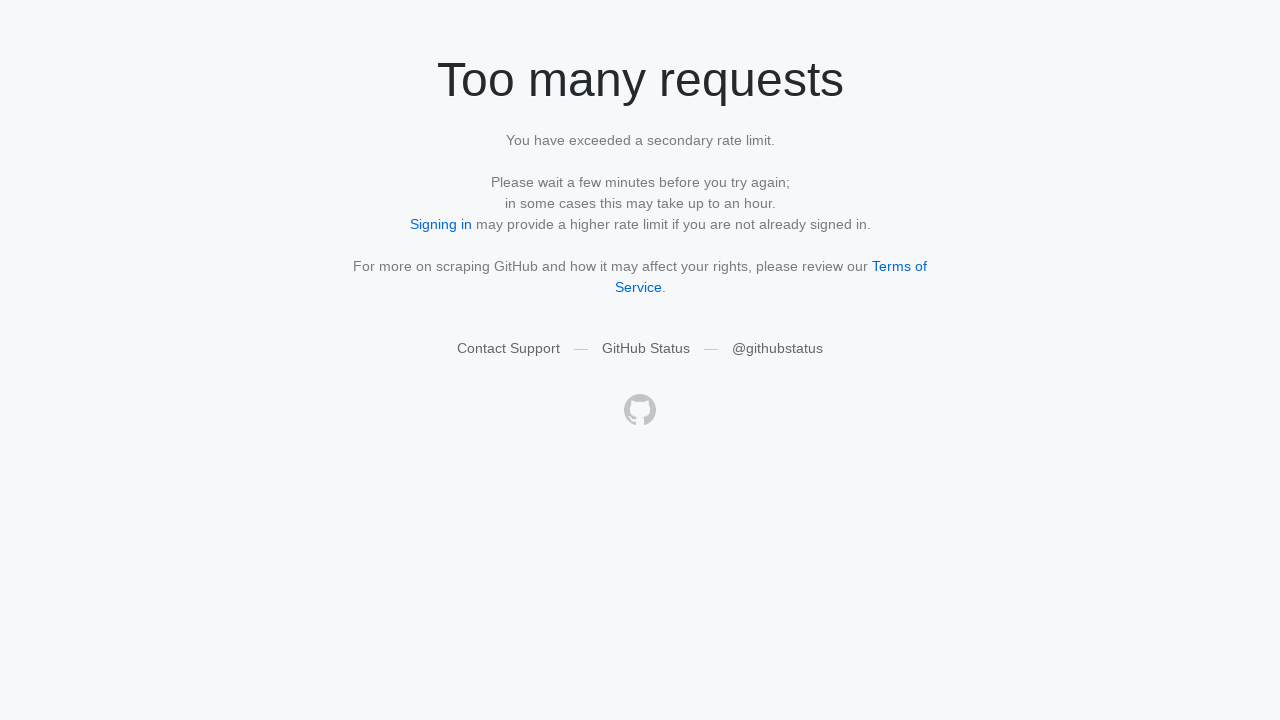

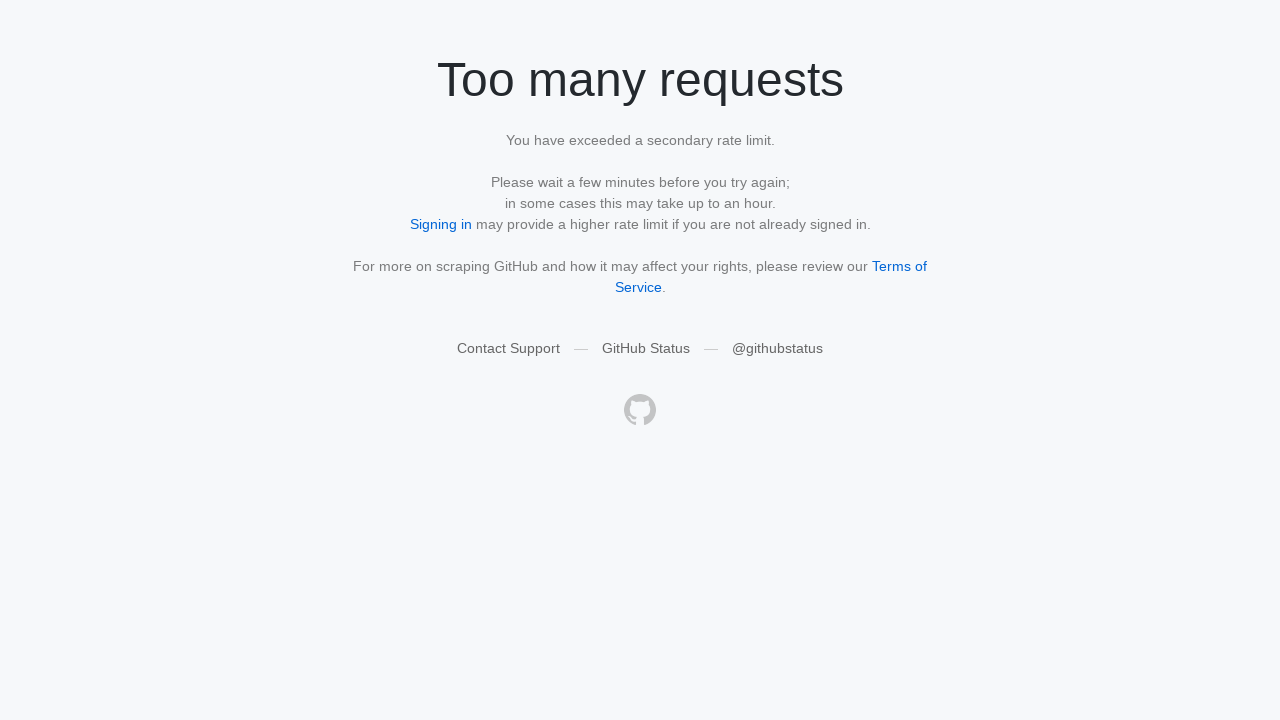